Tests iframe switching functionality by switching to an iframe and entering text in an input field within the iframe

Starting URL: https://demo.automationtesting.in/Frames.html

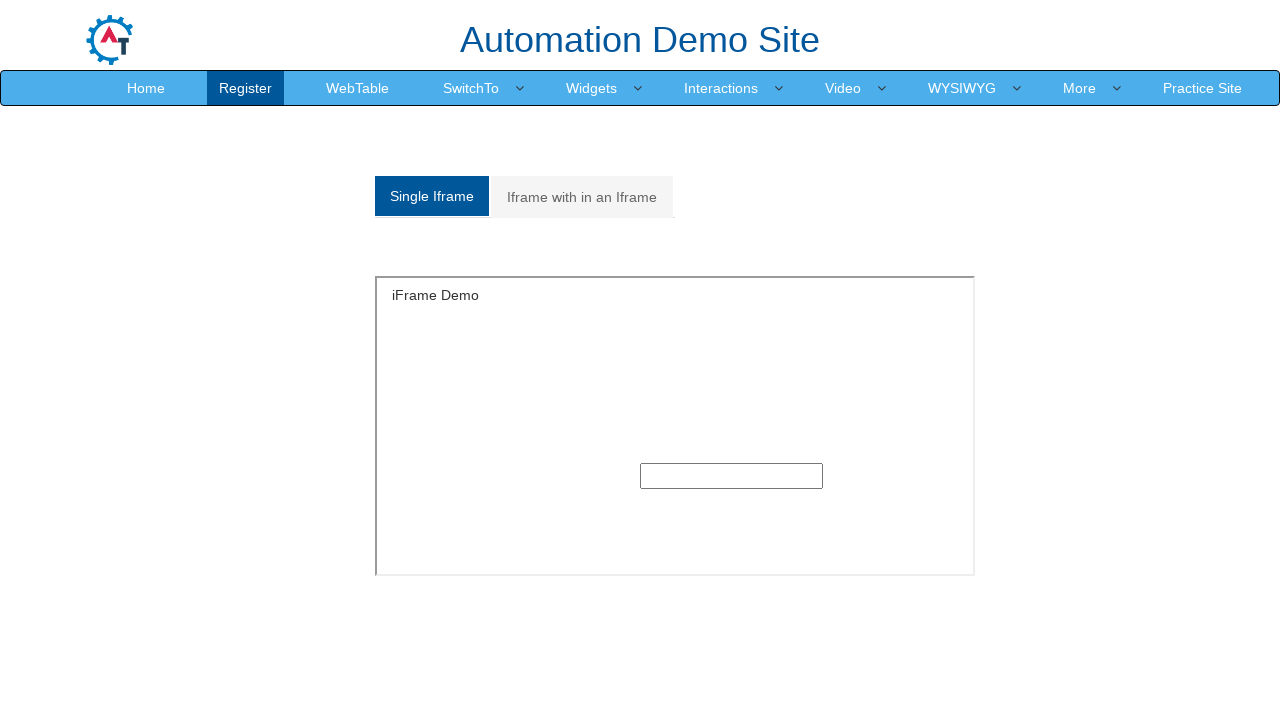

Retrieved all iframes on page, found 9 iframe(s)
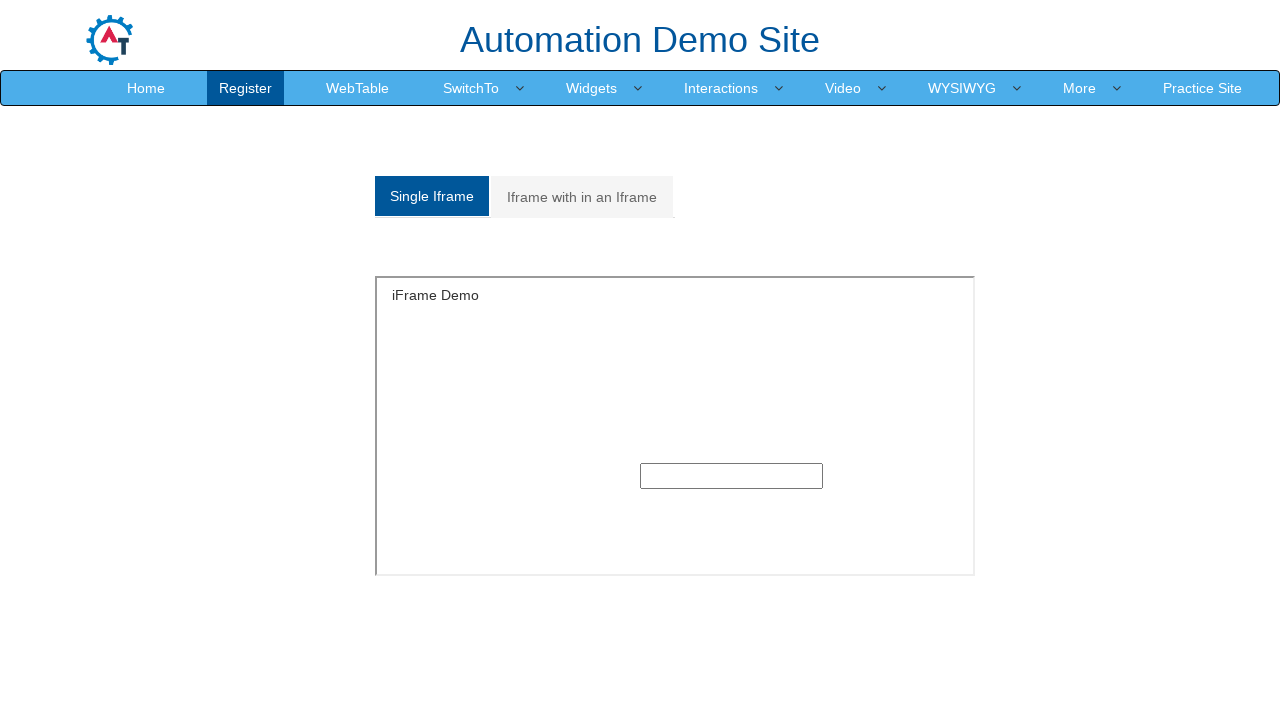

Switched to iframe named 'SingleFrame'
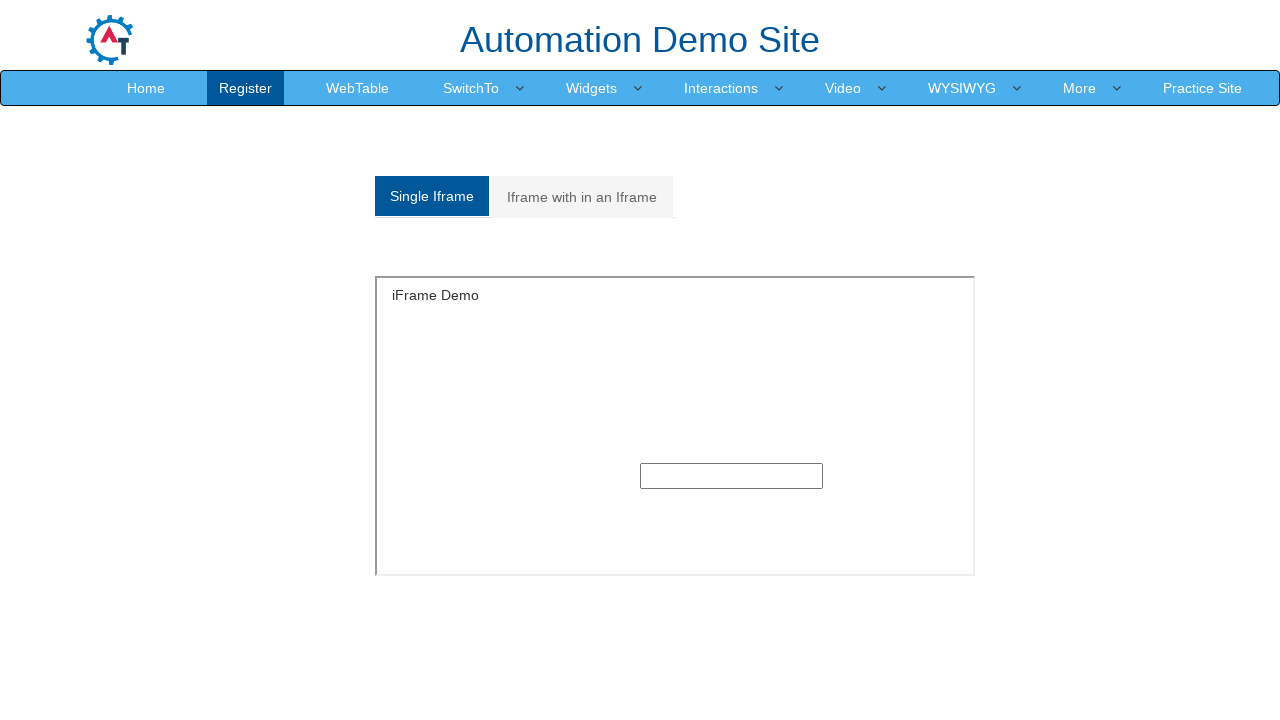

Entered text 'gopi' in input field within iframe on xpath=/html/body/section/div/div/div/input
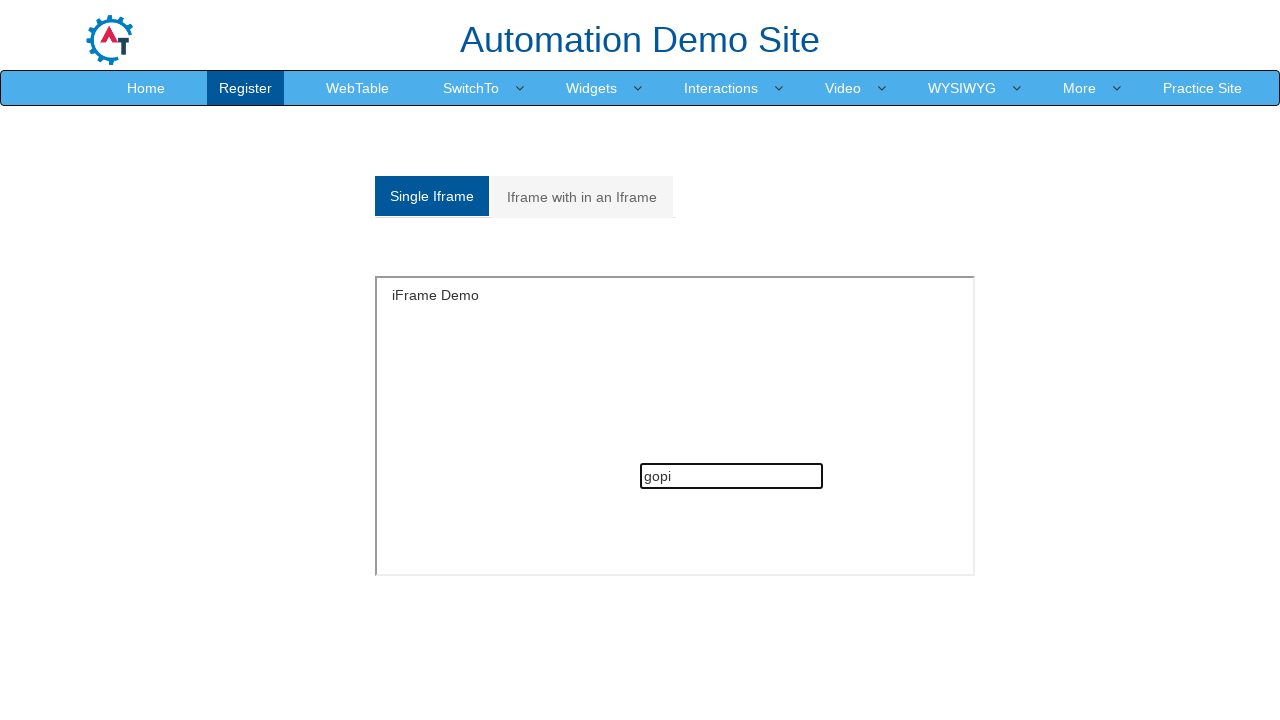

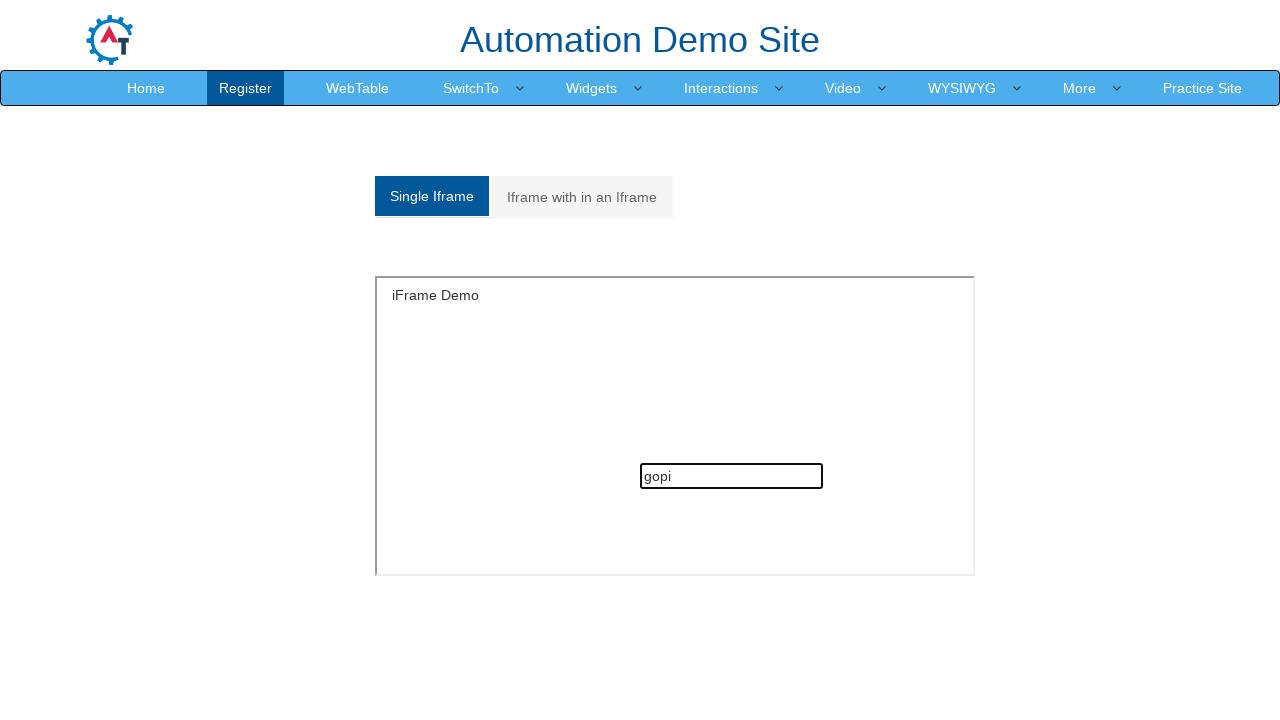